Navigates to the KFC India online ordering website and verifies the page loads successfully by waiting for the page to be ready.

Starting URL: https://online.kfc.co.in/

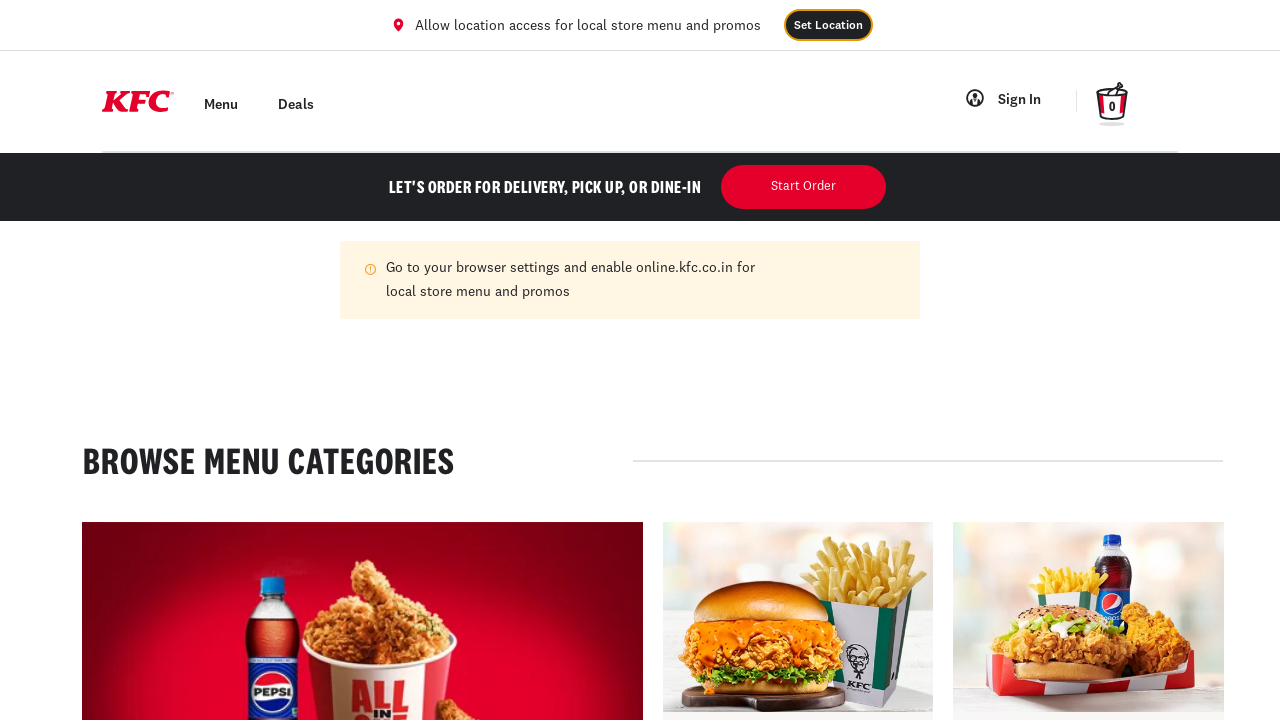

Waited for page DOM content to load on KFC India website
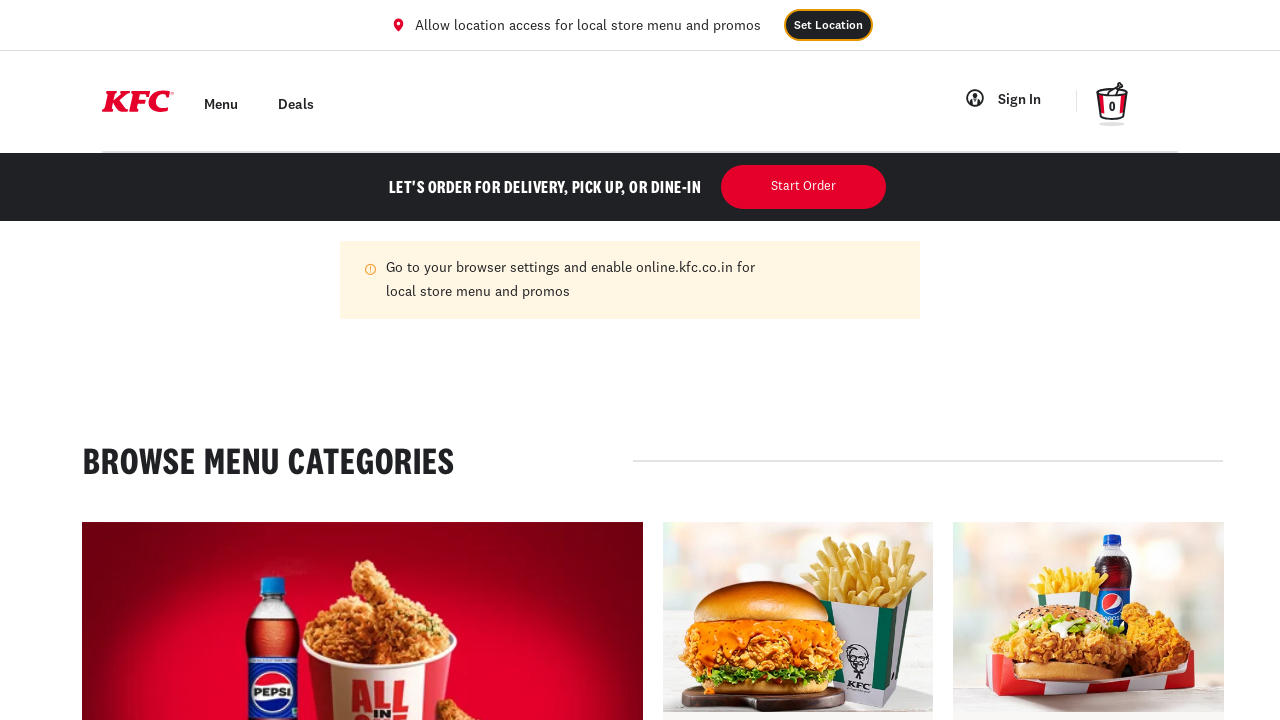

Verified page context is valid - page loaded successfully
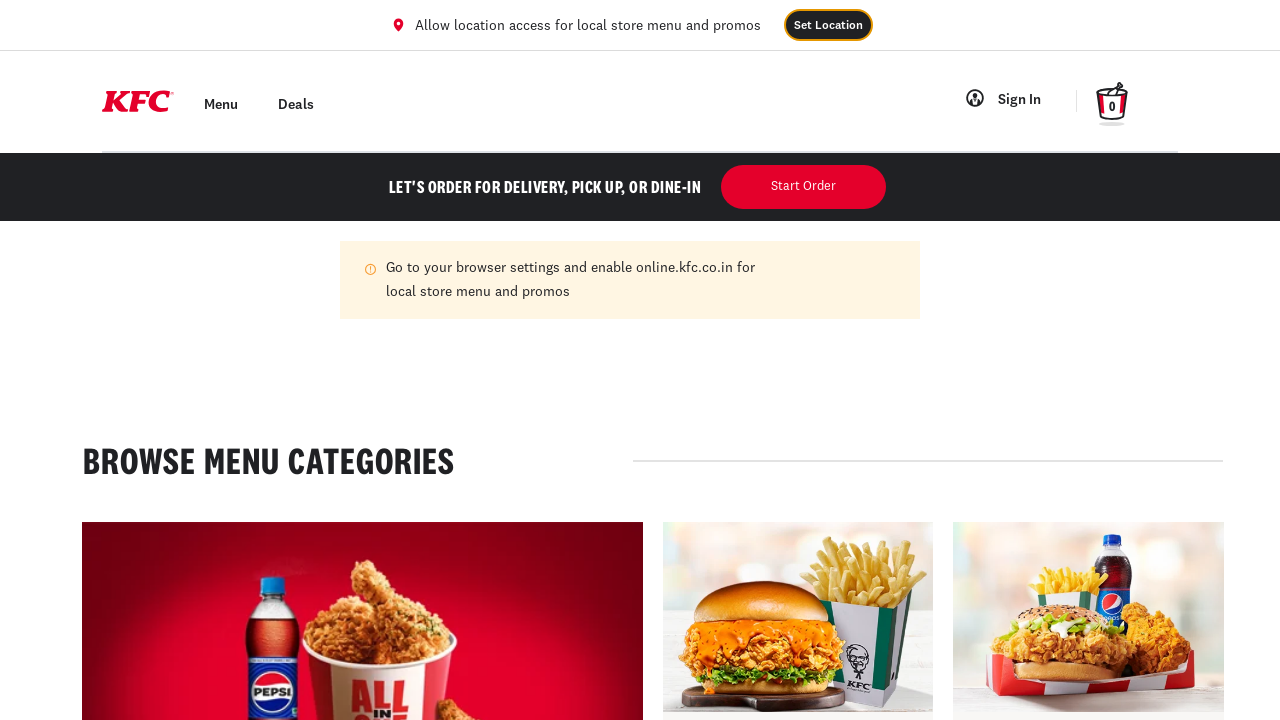

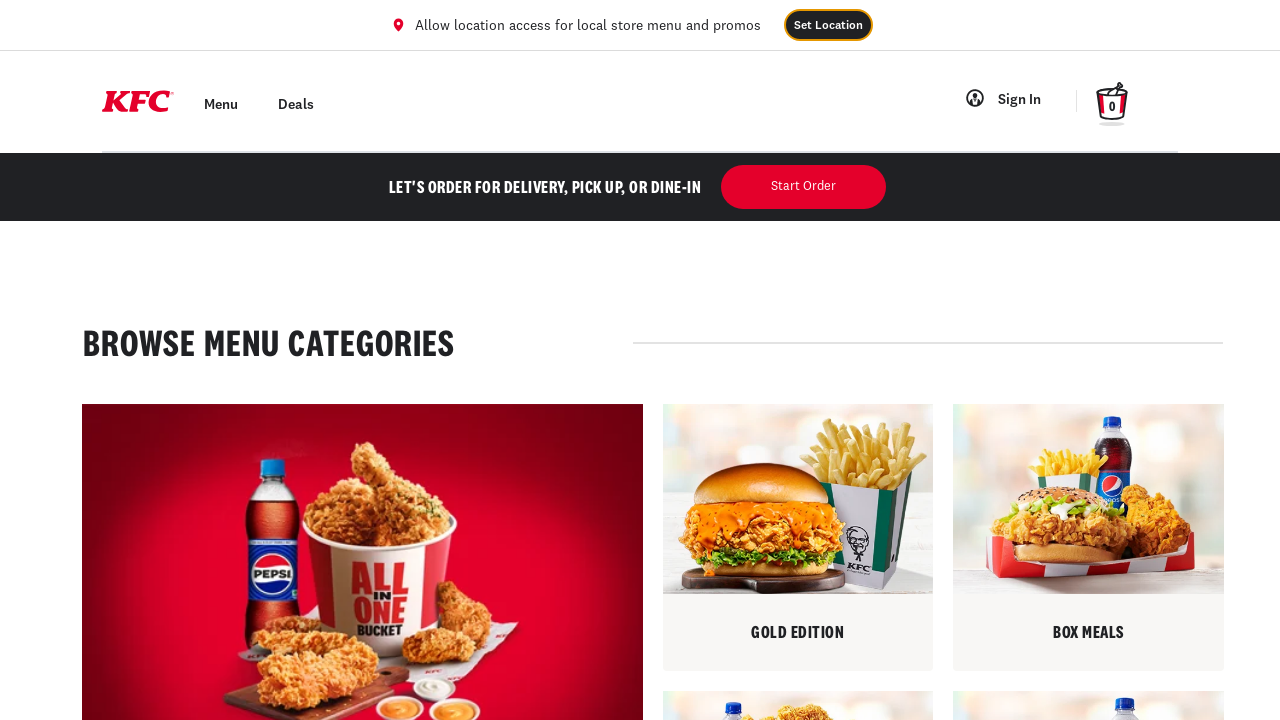